Tests the "Forgot Password?" link functionality by clicking it and navigating to the password recovery page

Starting URL: https://adactinhotelapp.com/

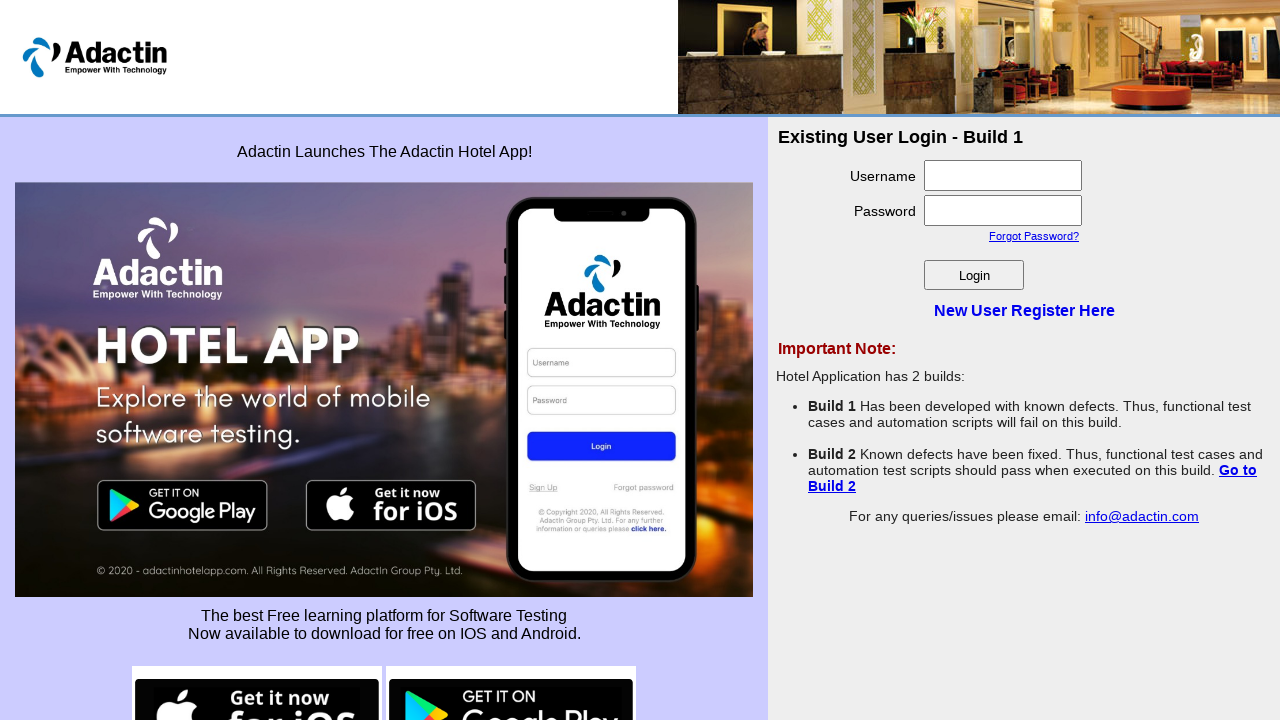

Retrieved href attribute from 'Forgot Password?' link
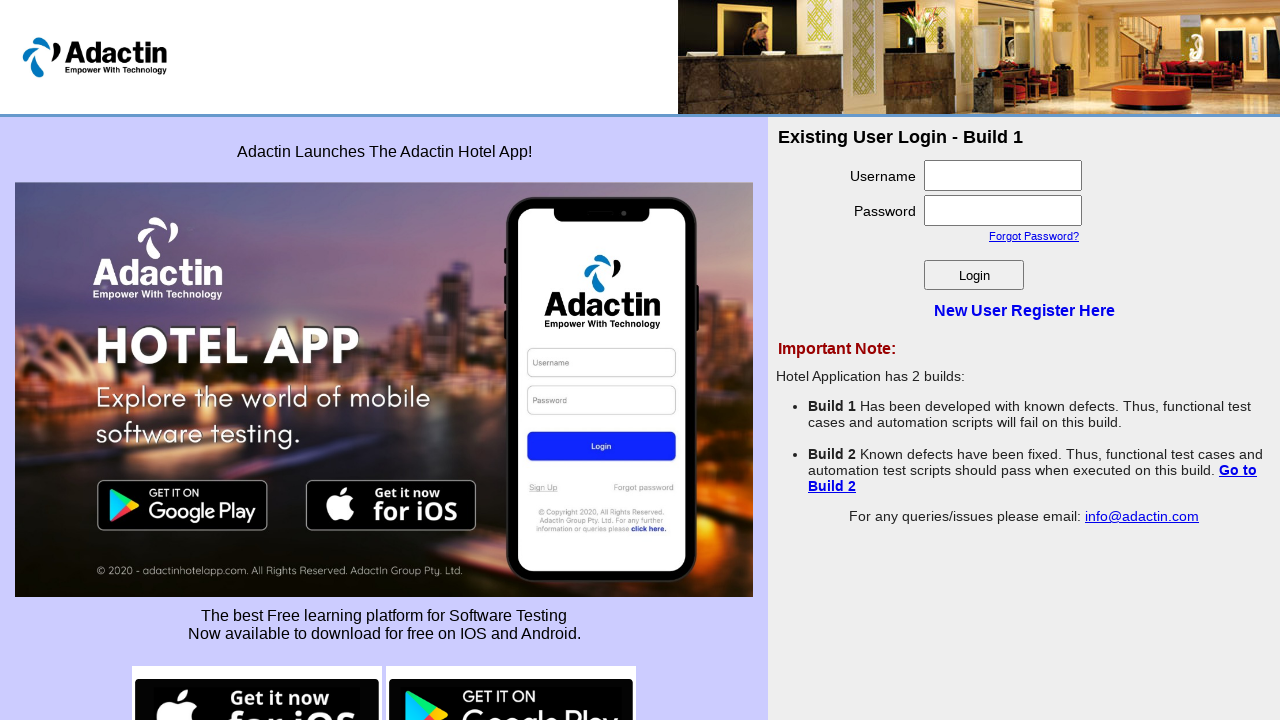

Clicked on 'Forgot Password?' link to navigate to password recovery page at (1034, 236) on a:has-text('Forgot Password?')
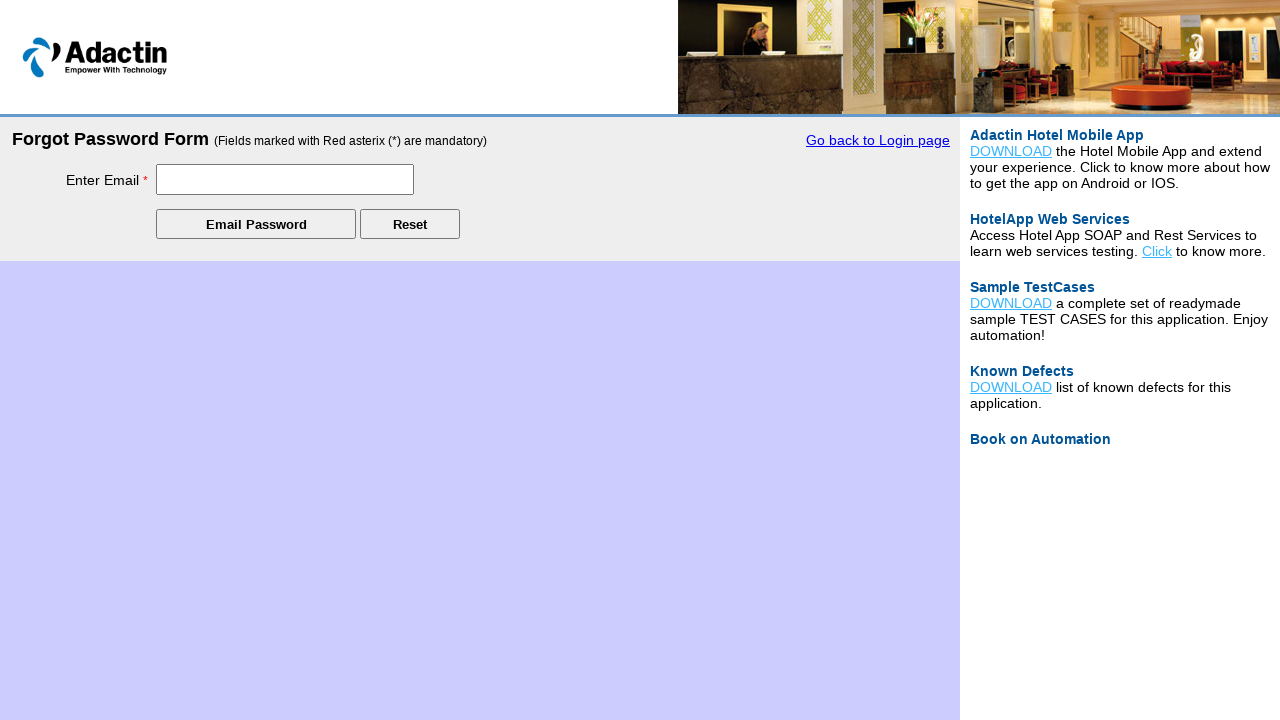

Retrieved page title after navigating to password recovery page
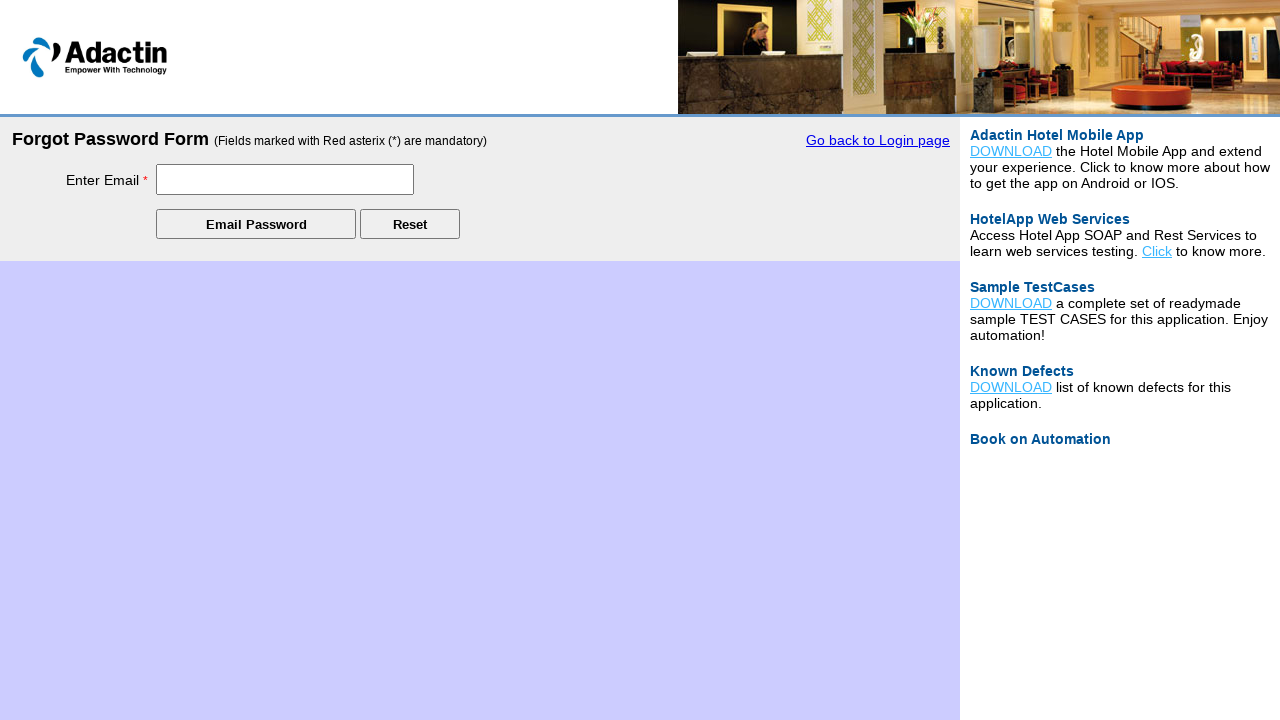

Retrieved current URL after navigation to password recovery page
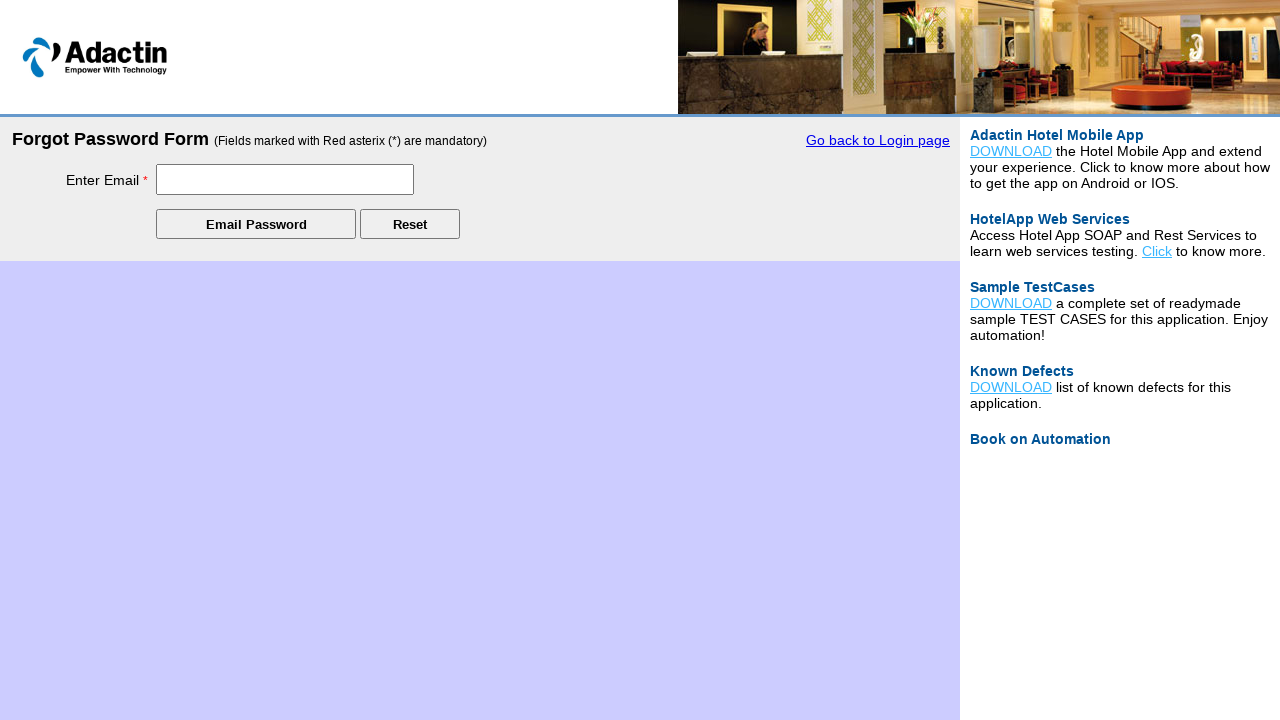

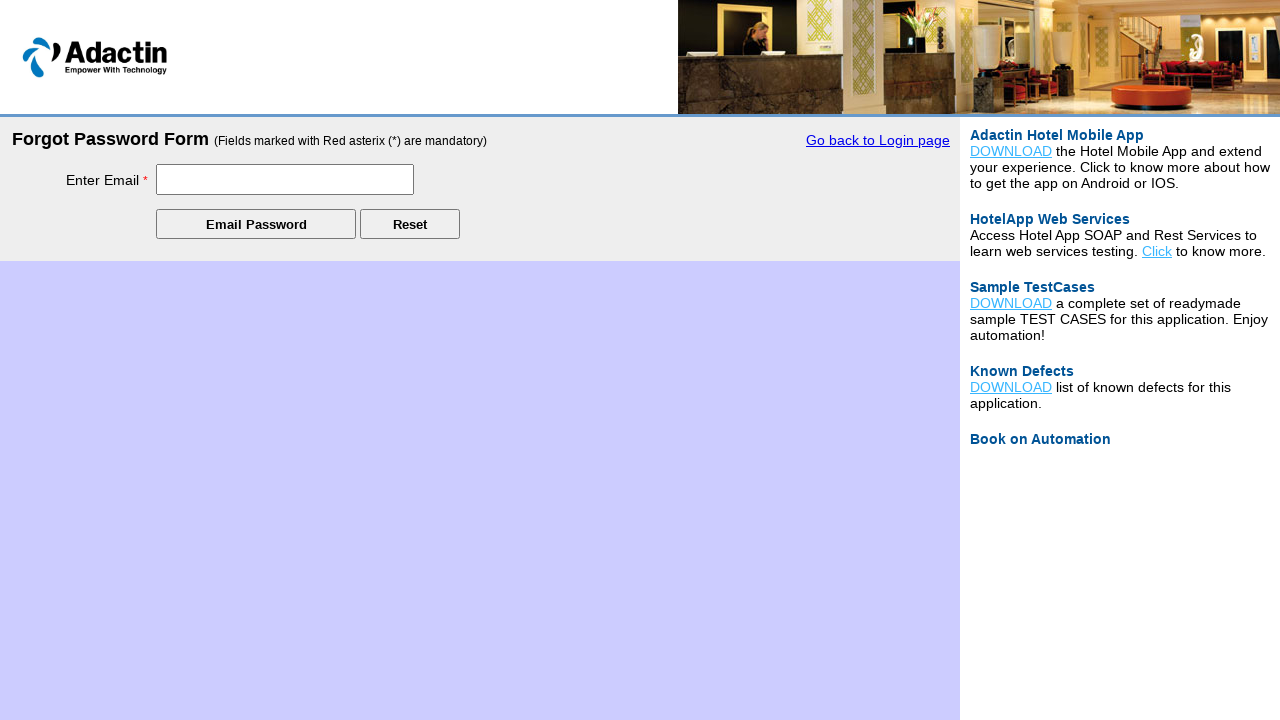